Navigates to a movie/content listing page, waits for items to load, and performs a right-click on the first item's name element.

Starting URL: https://spa2.scrape.center/

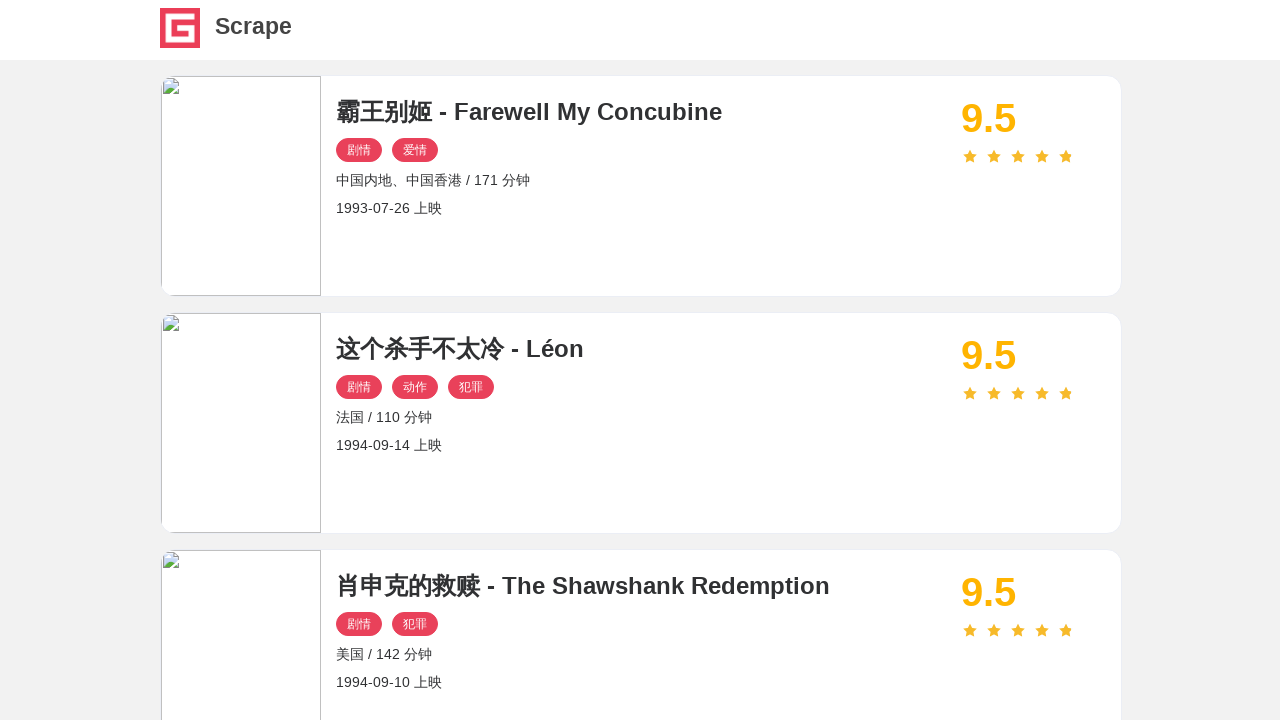

Navigated to movie/content listing page
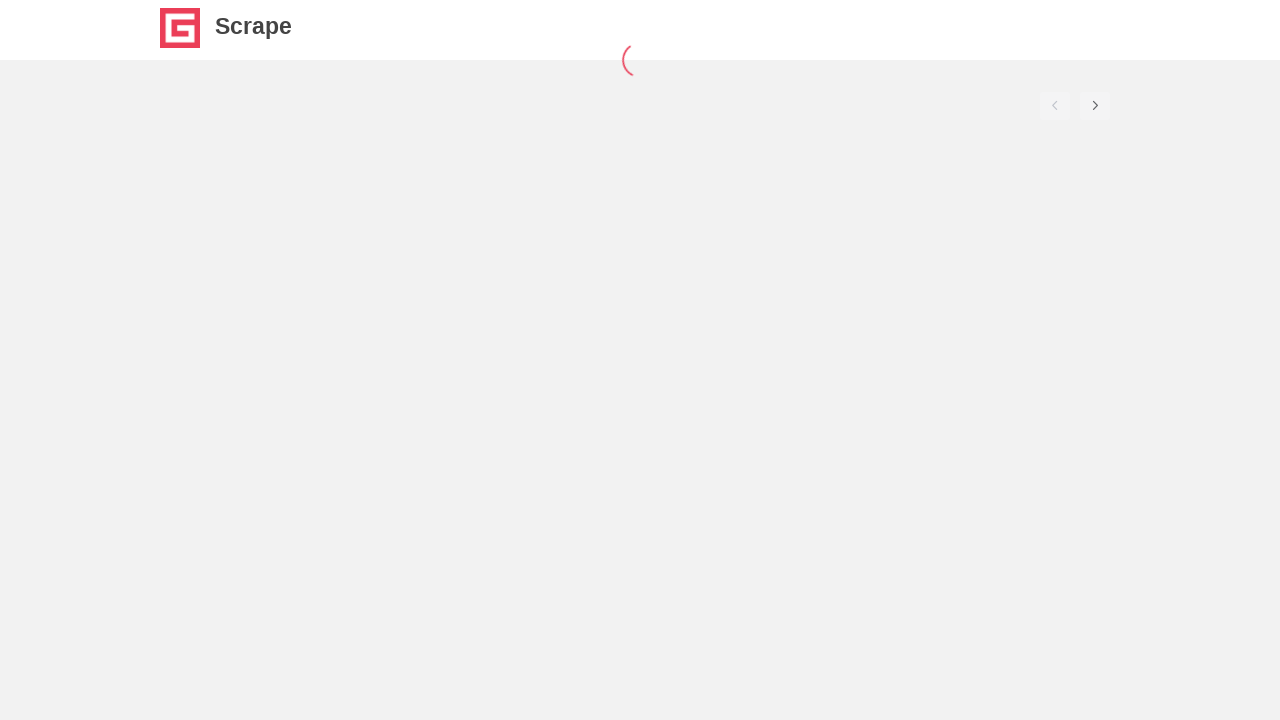

Movie/content items loaded on the page
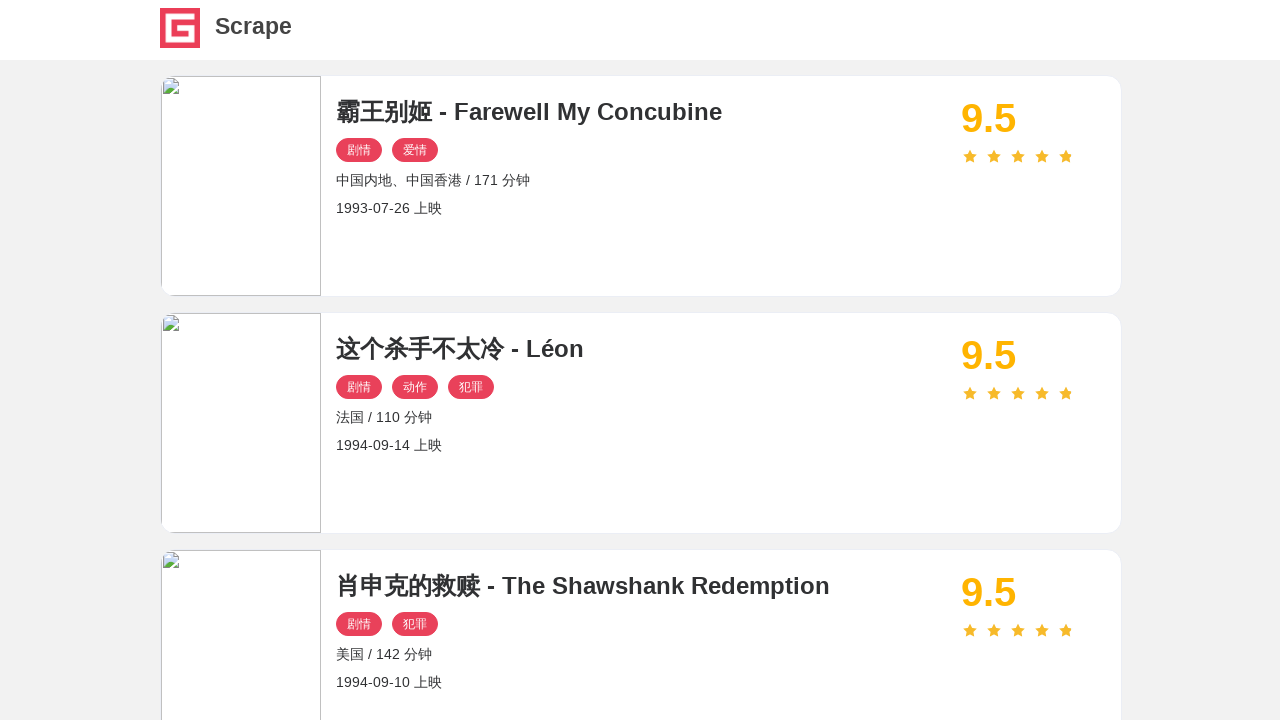

Waited 1 second for content to fully render
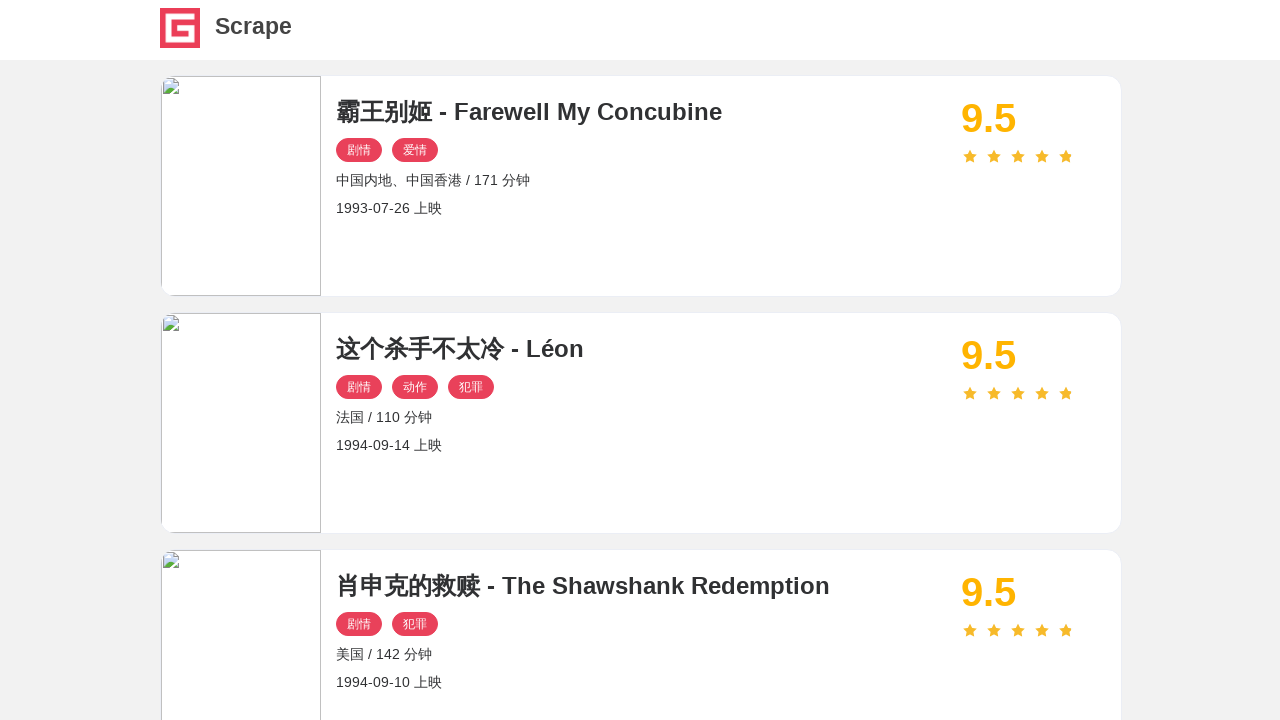

Right-clicked on the first item's name element at (641, 112) on .item .name
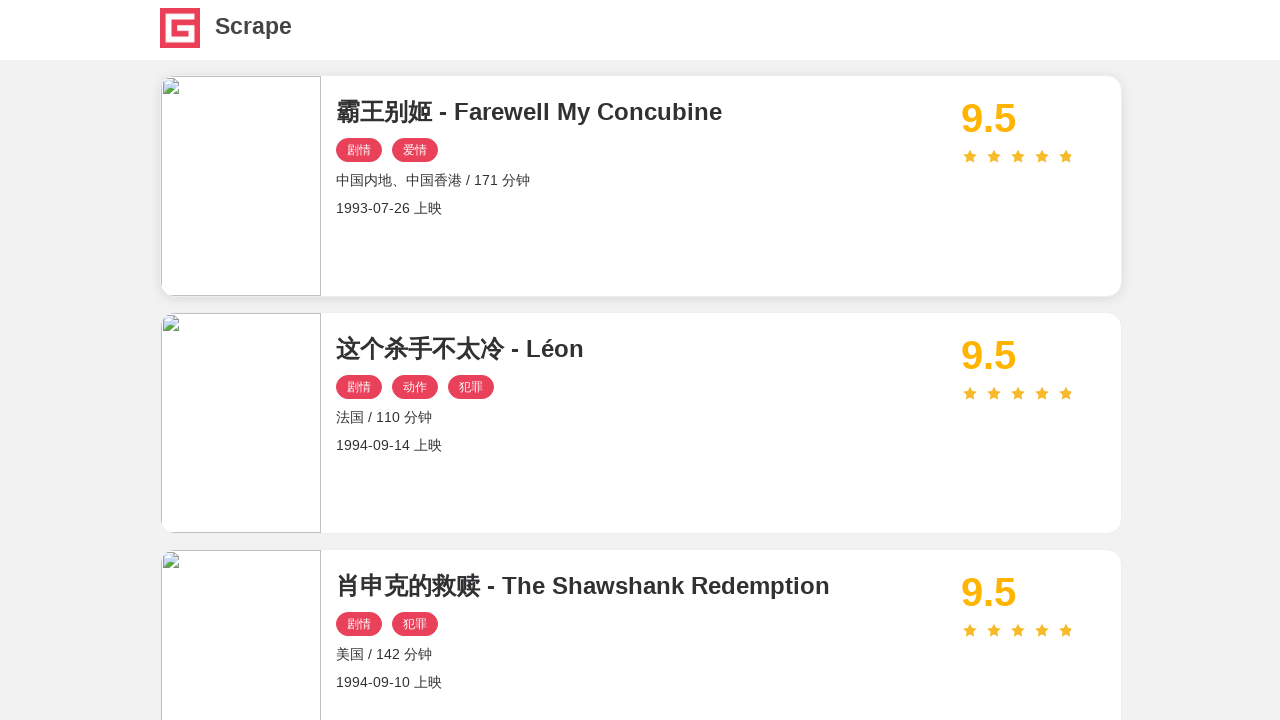

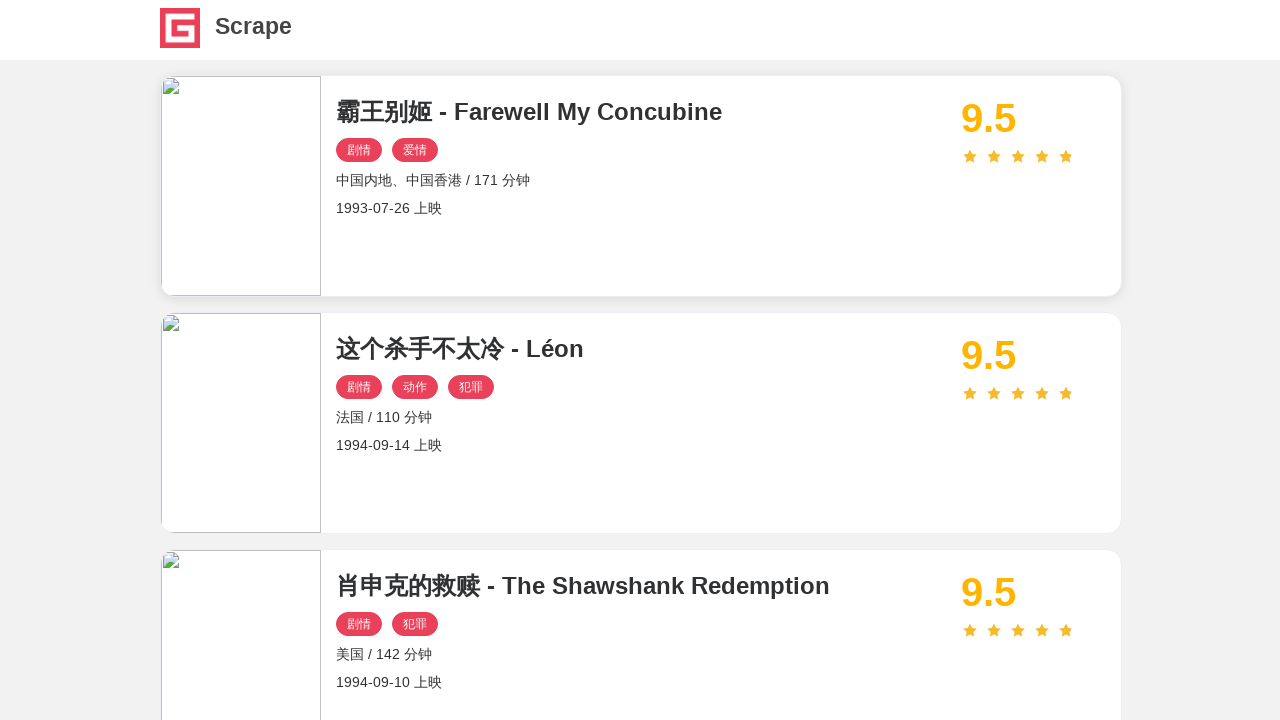